Tests mouse hover interactions and context menu actions on a practice automation page

Starting URL: https://rahulshettyacademy.com/AutomationPractice/

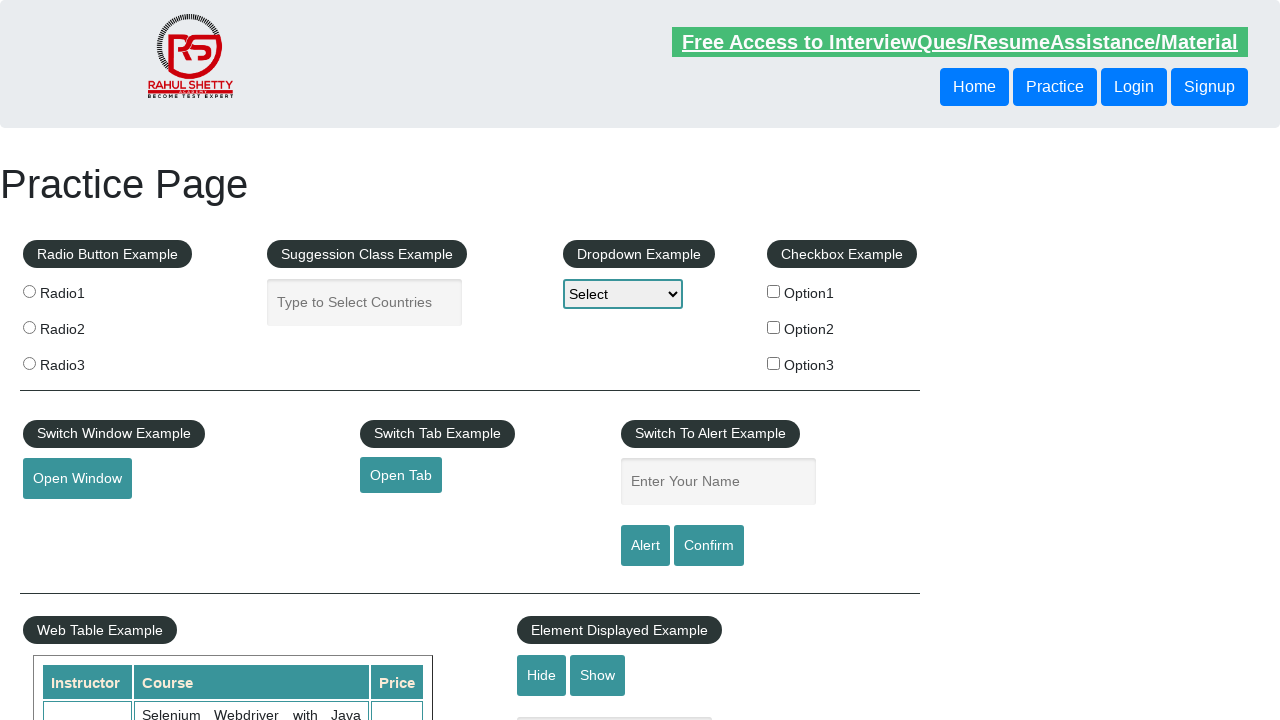

Hovered over the mouse hover button at (83, 361) on #mousehover
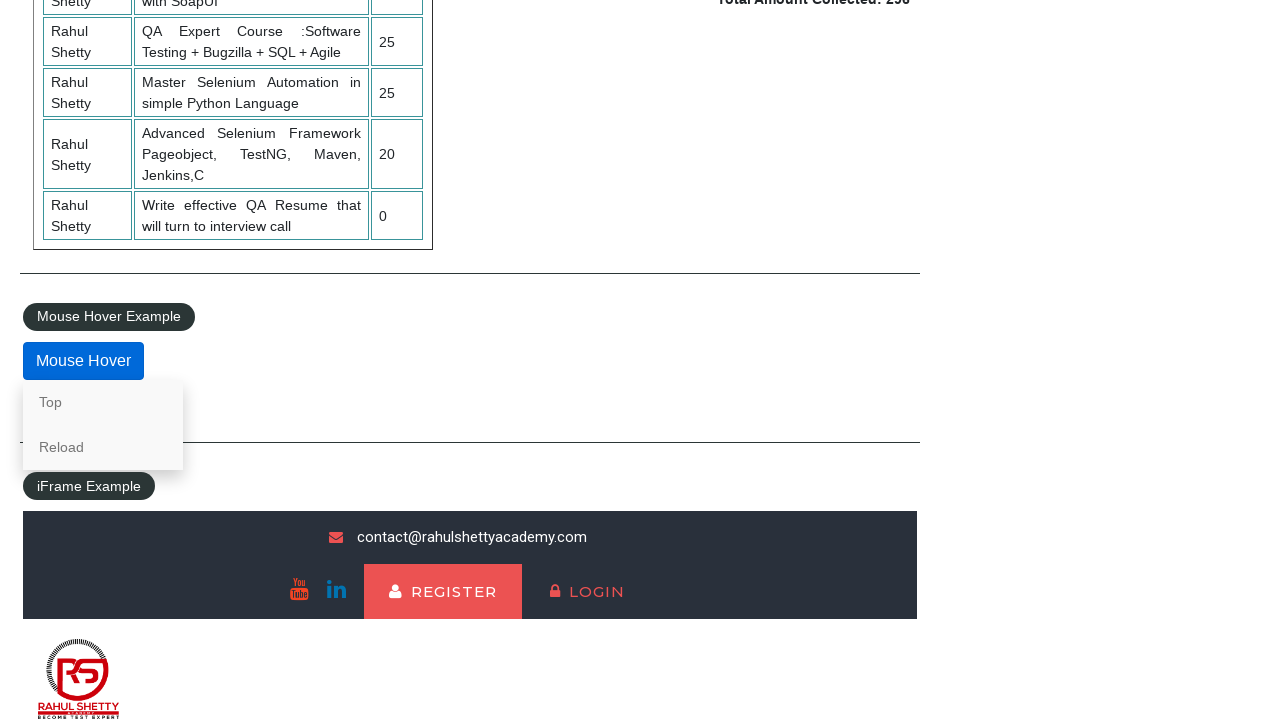

Right-clicked on the 'Top' link to open context menu at (103, 402) on text=Top
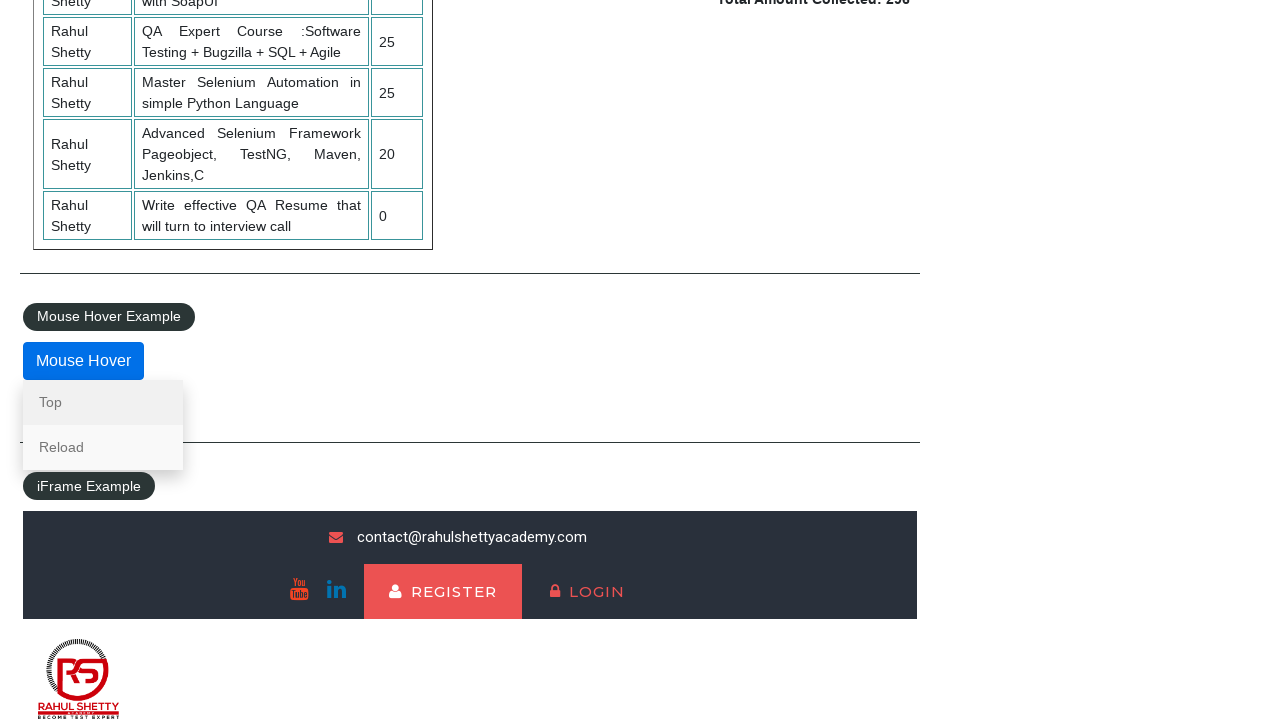

Clicked on 'Reload' link at (103, 447) on text=Reload
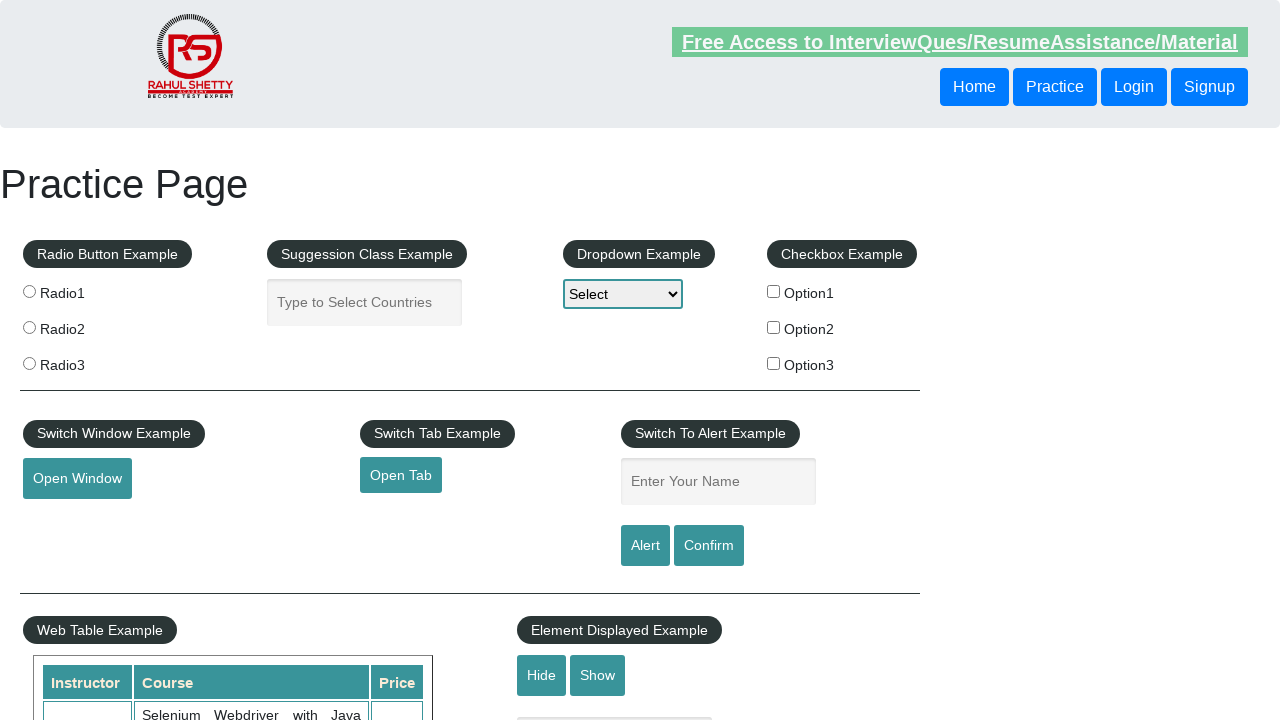

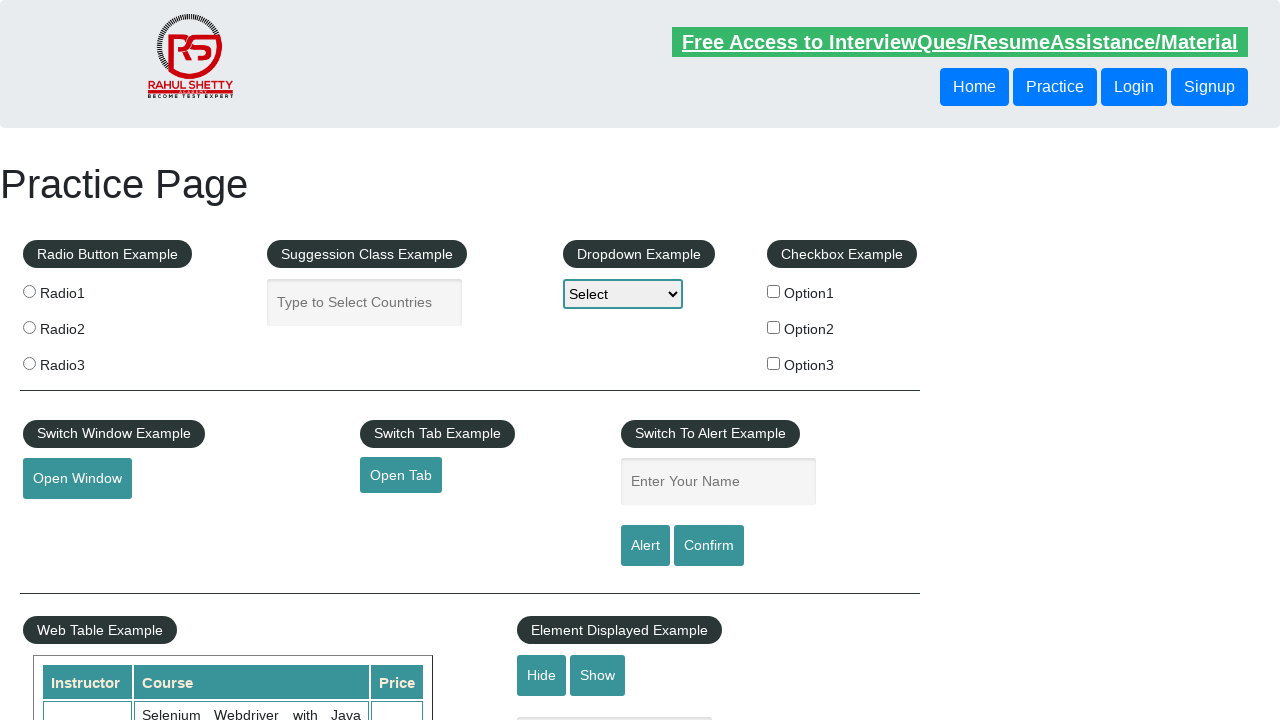